Tests clicking a button with multiple CSS classes that triggers an alert, then accepts the alert

Starting URL: http://uitestingplayground.com/

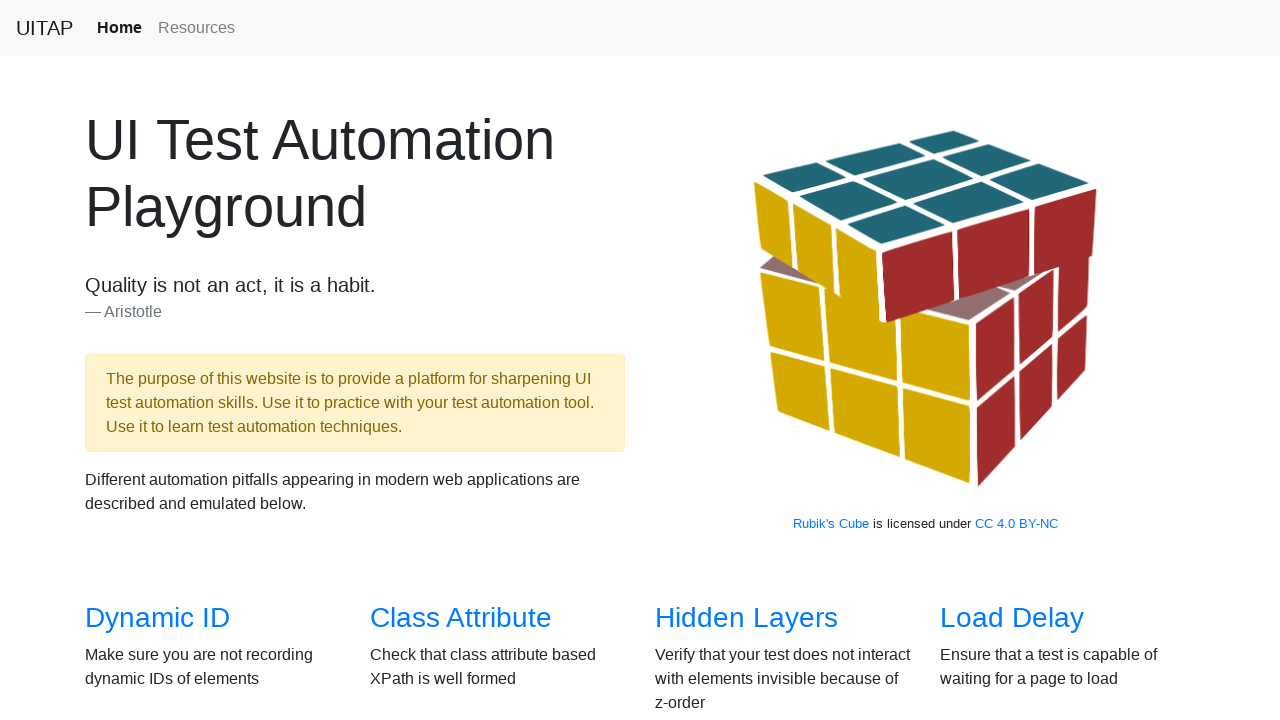

Navigated to UITestingPlayground homepage
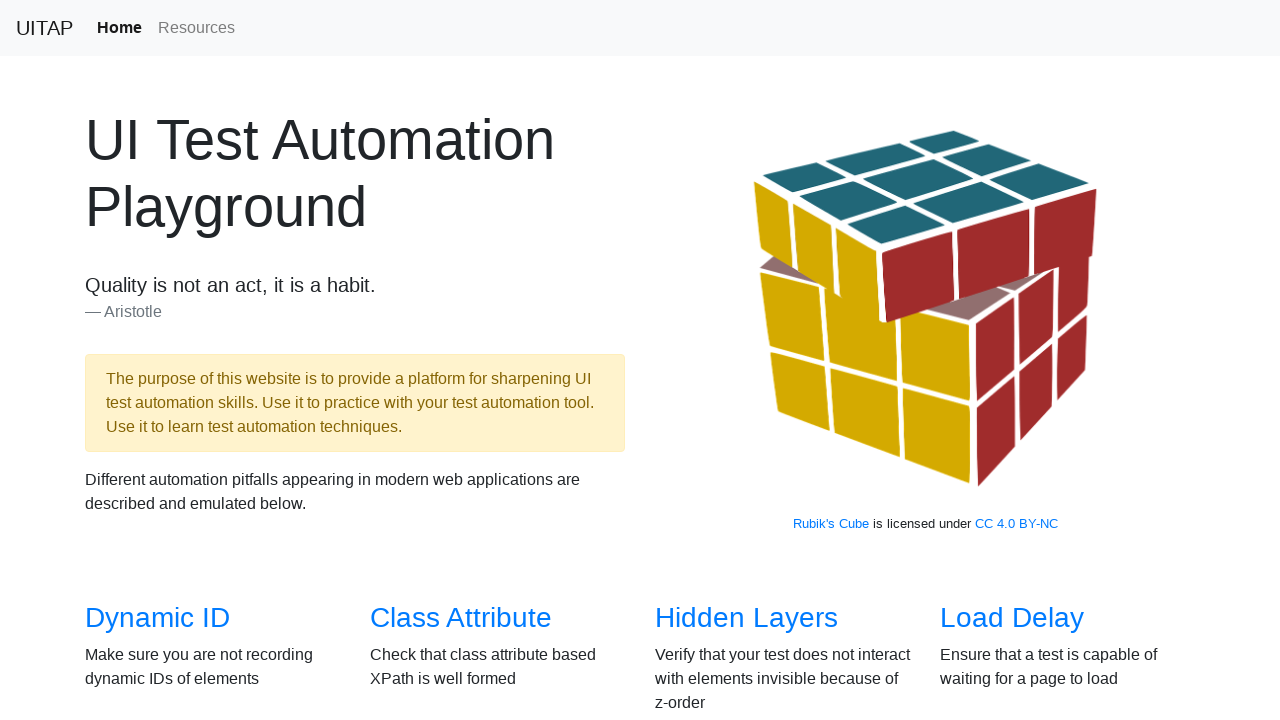

Navigated to Class Attribute test page at (461, 618) on a[href='/classattr']
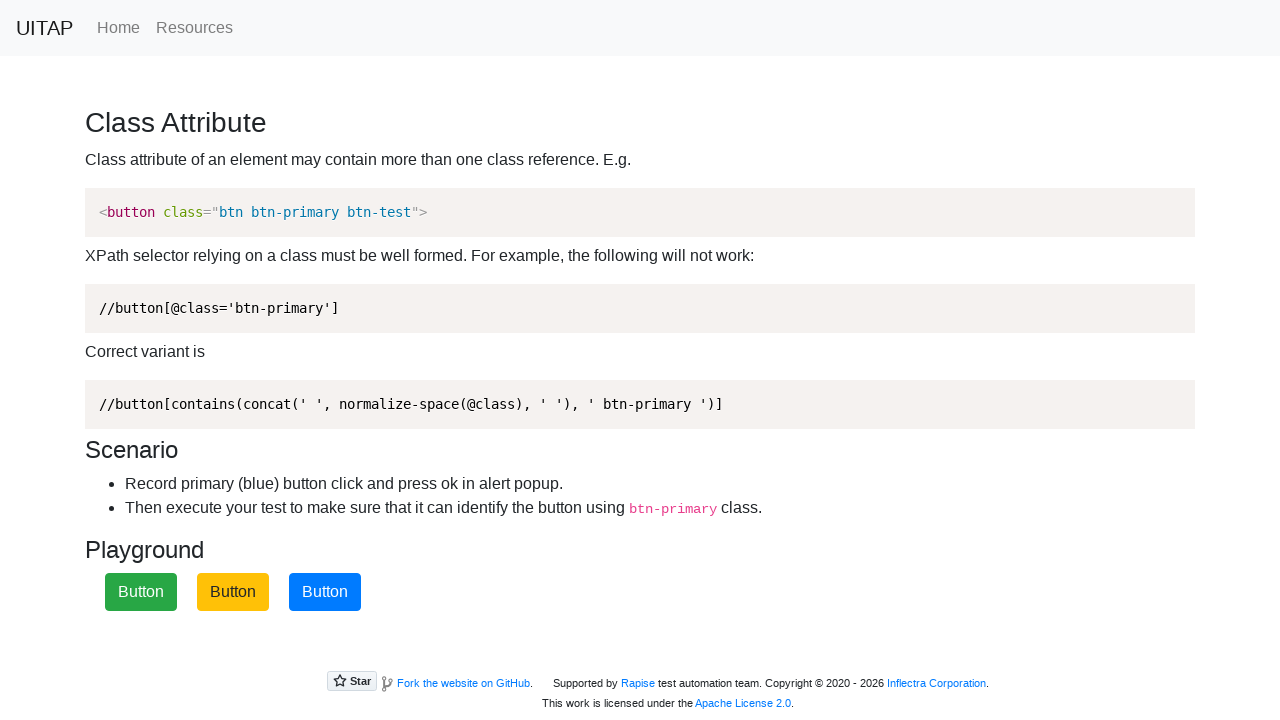

Clicked button with btn-primary class (multiple CSS classes) at (325, 592) on .btn-primary
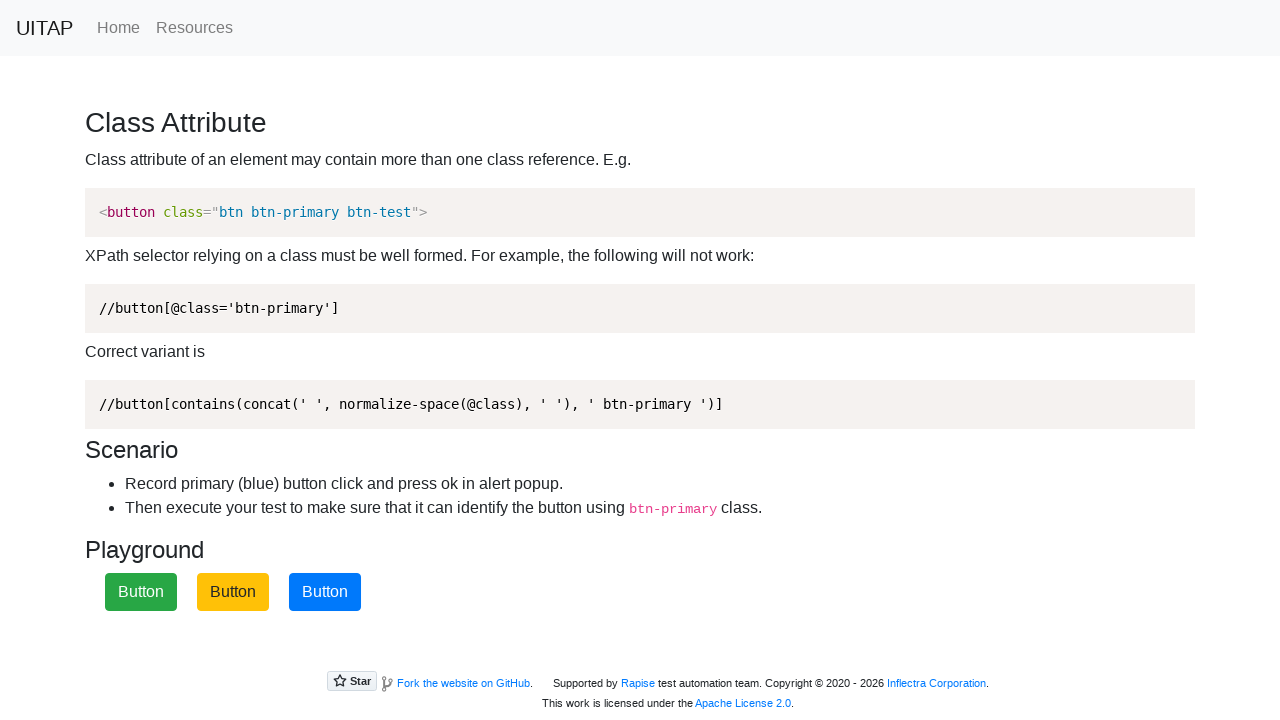

Alert dialog accepted
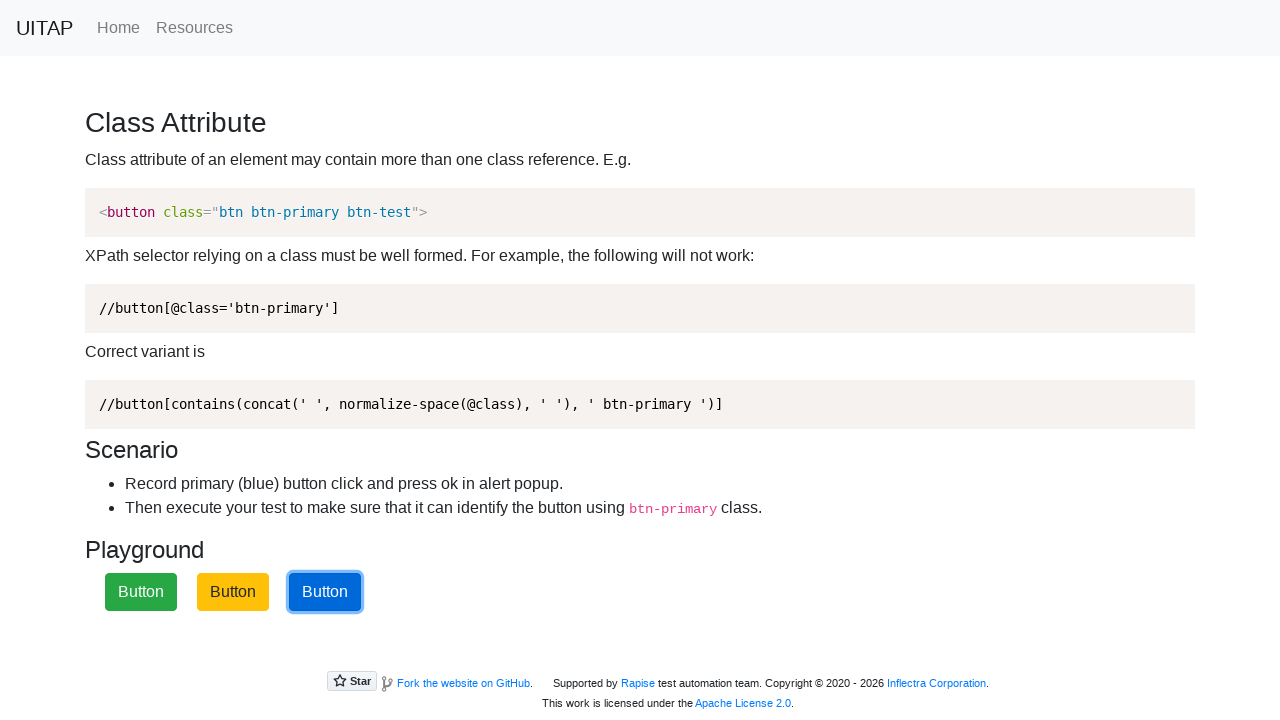

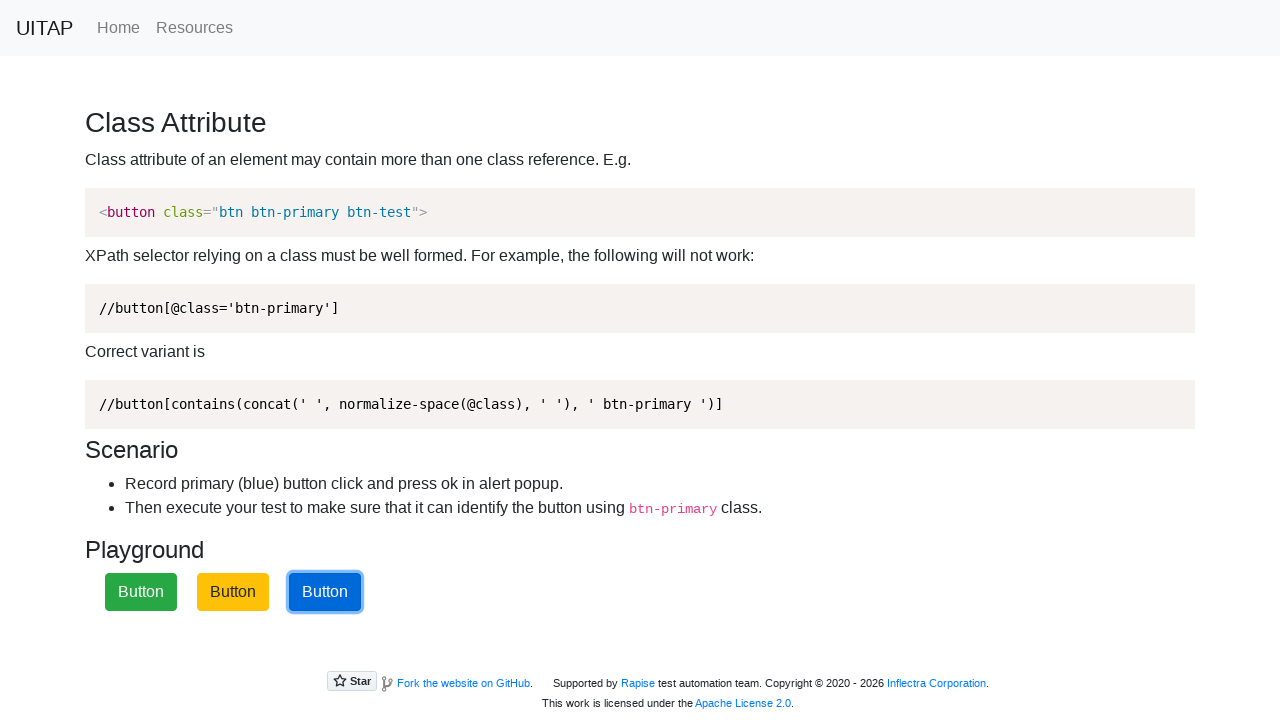